Tests e-commerce flow: navigates to shop, adds a book to cart, views cart, removes and restores item, updates quantity, and attempts to apply an empty coupon code.

Starting URL: https://practice.automationtesting.in/

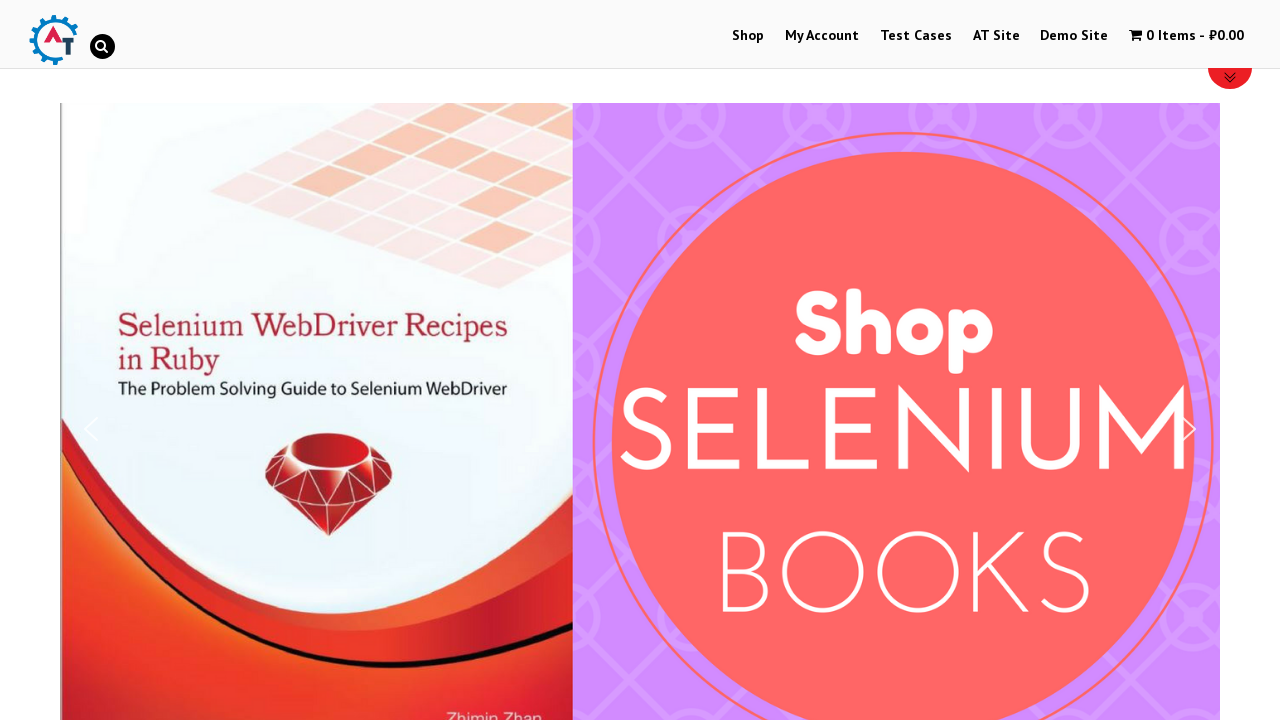

Clicked on Shop link at (748, 36) on text=Shop
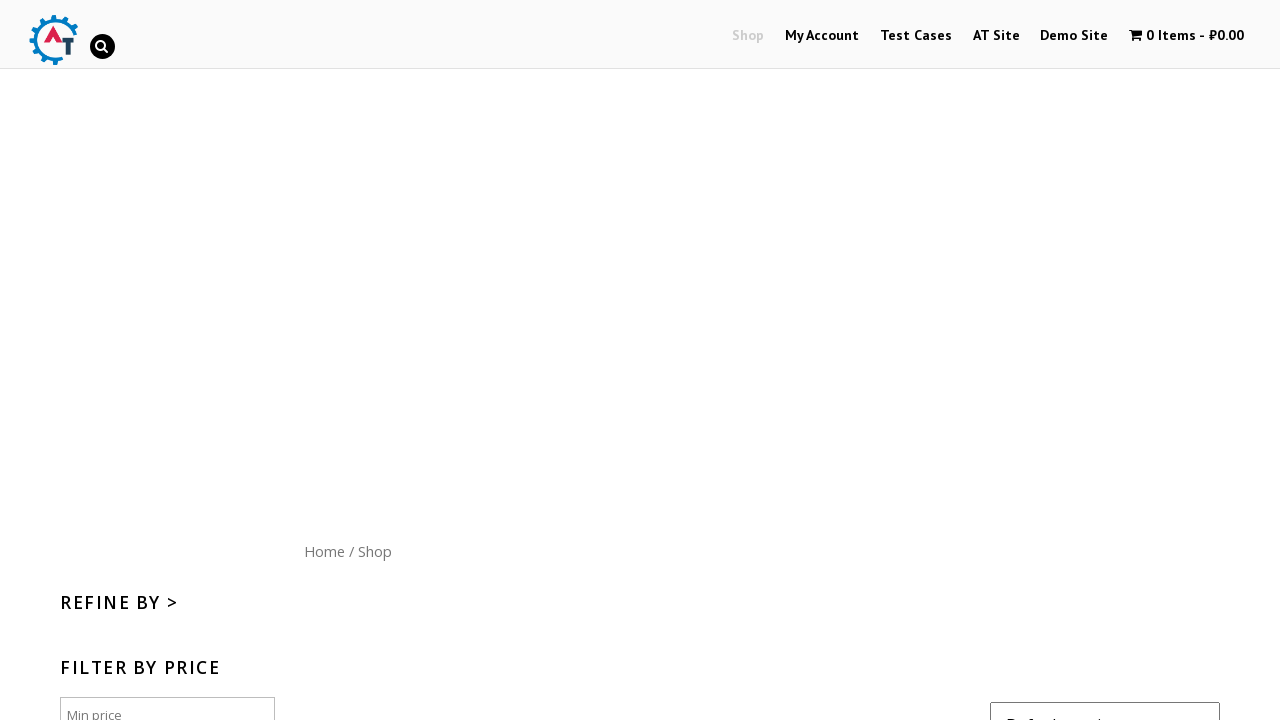

Scrolled down 800px to view products
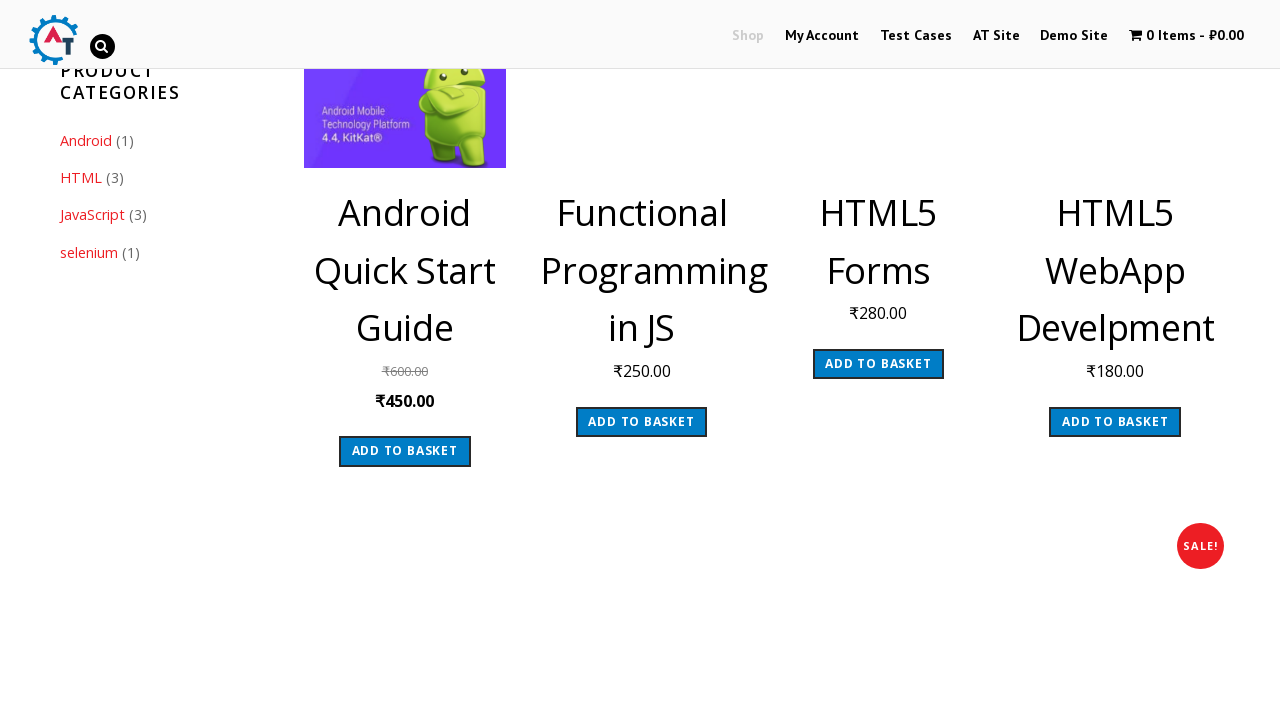

Clicked on Mastering JavaScript book at (642, 404) on text=Mastering JavaScript
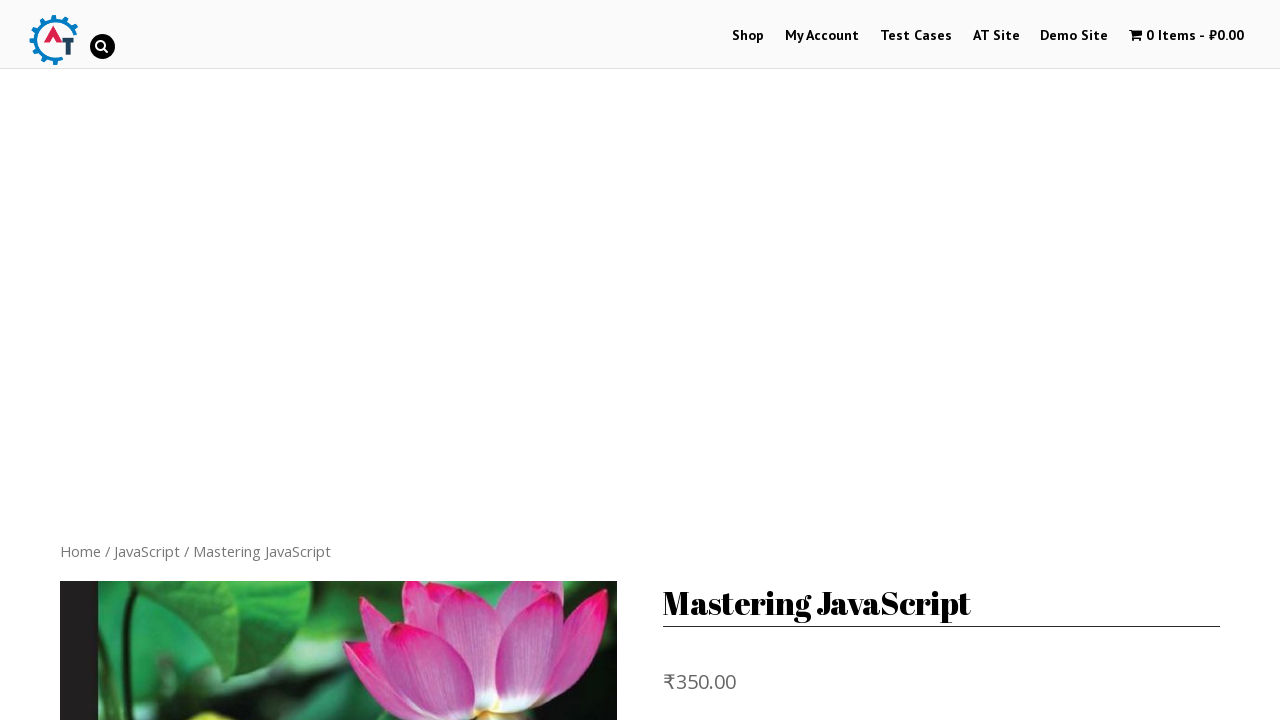

Added Mastering JavaScript book to cart at (812, 361) on .single_add_to_cart_button.button.alt
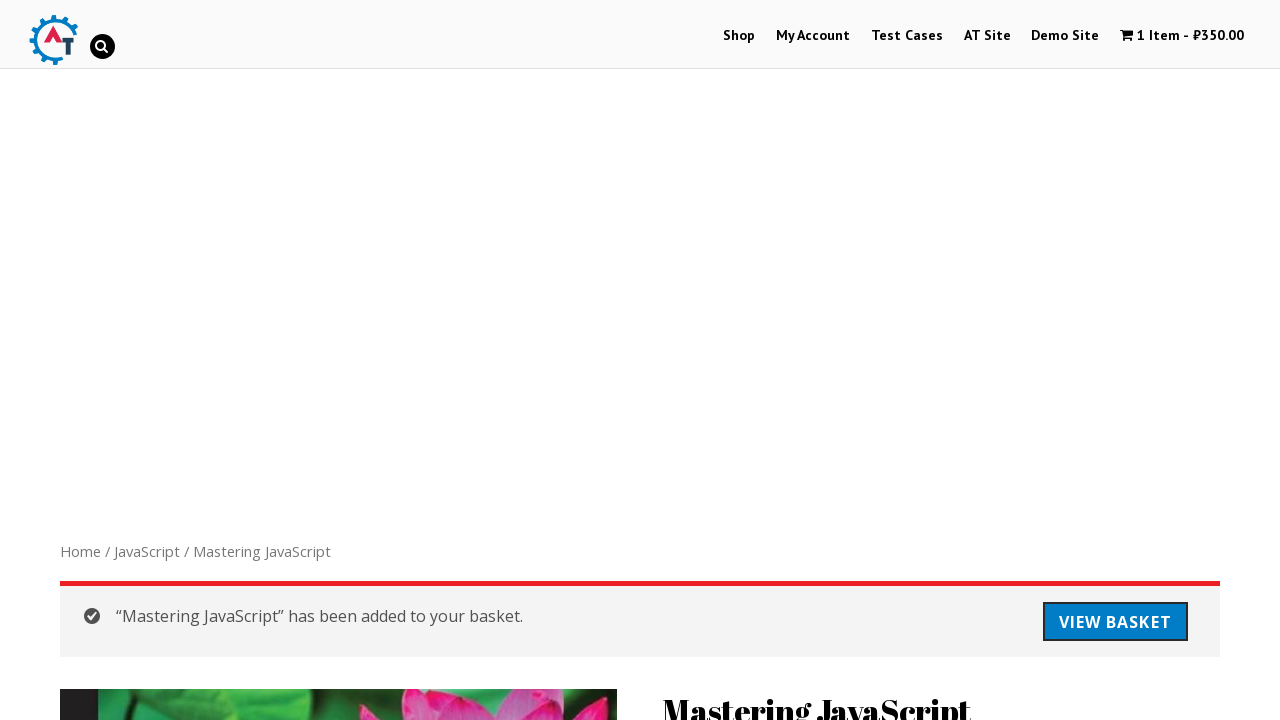

Waited 3 seconds for cart to update
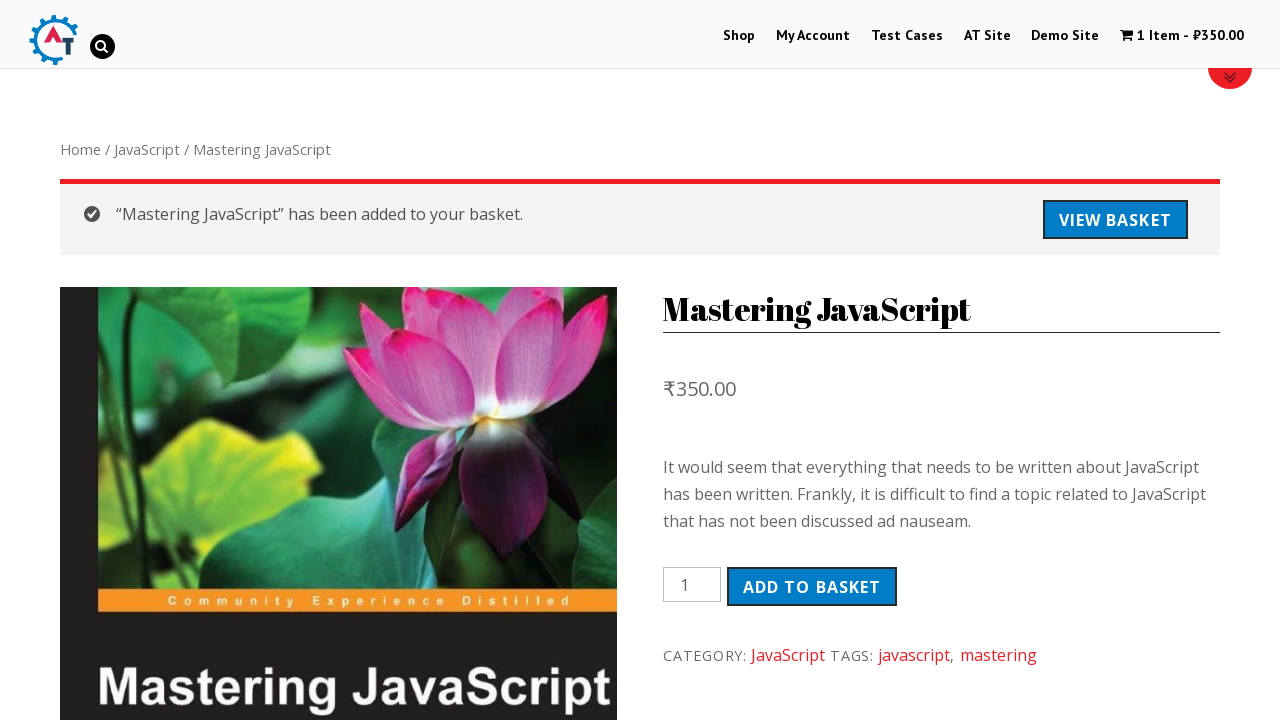

Clicked on cart icon to view cart contents at (1182, 36) on .wpmenucart-contents
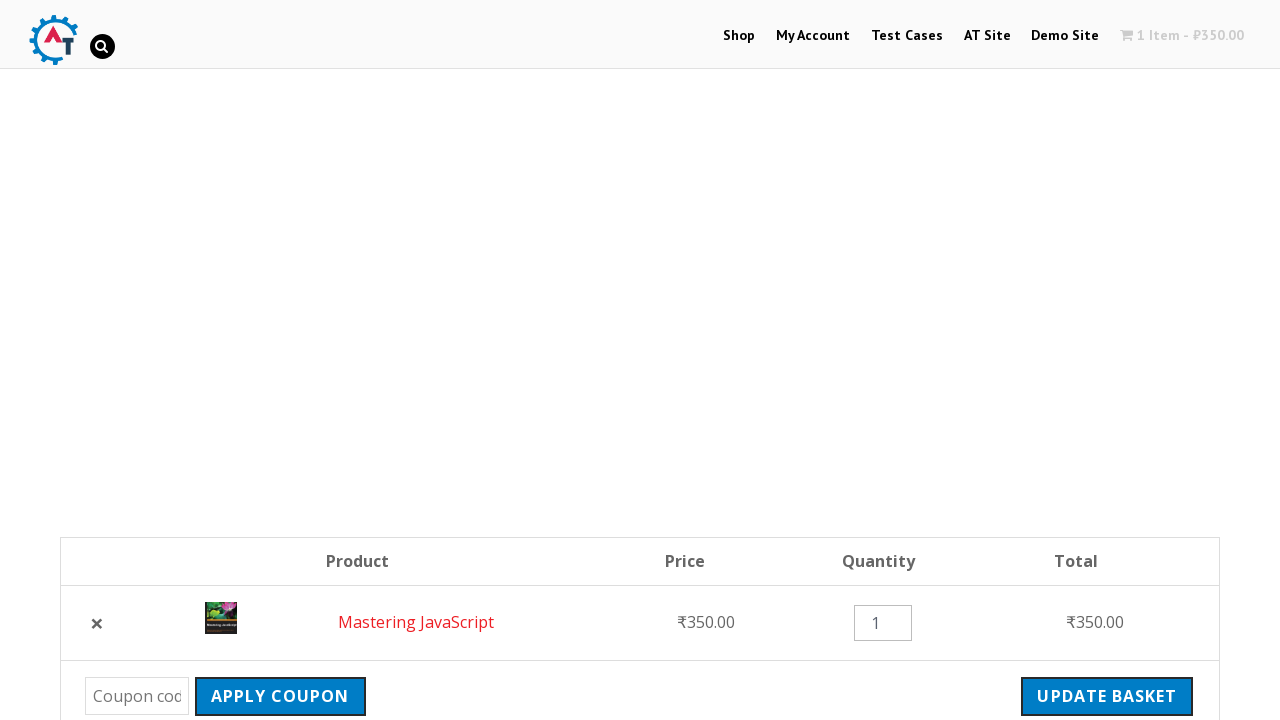

Clicked remove button to delete book from cart at (97, 623) on a.remove
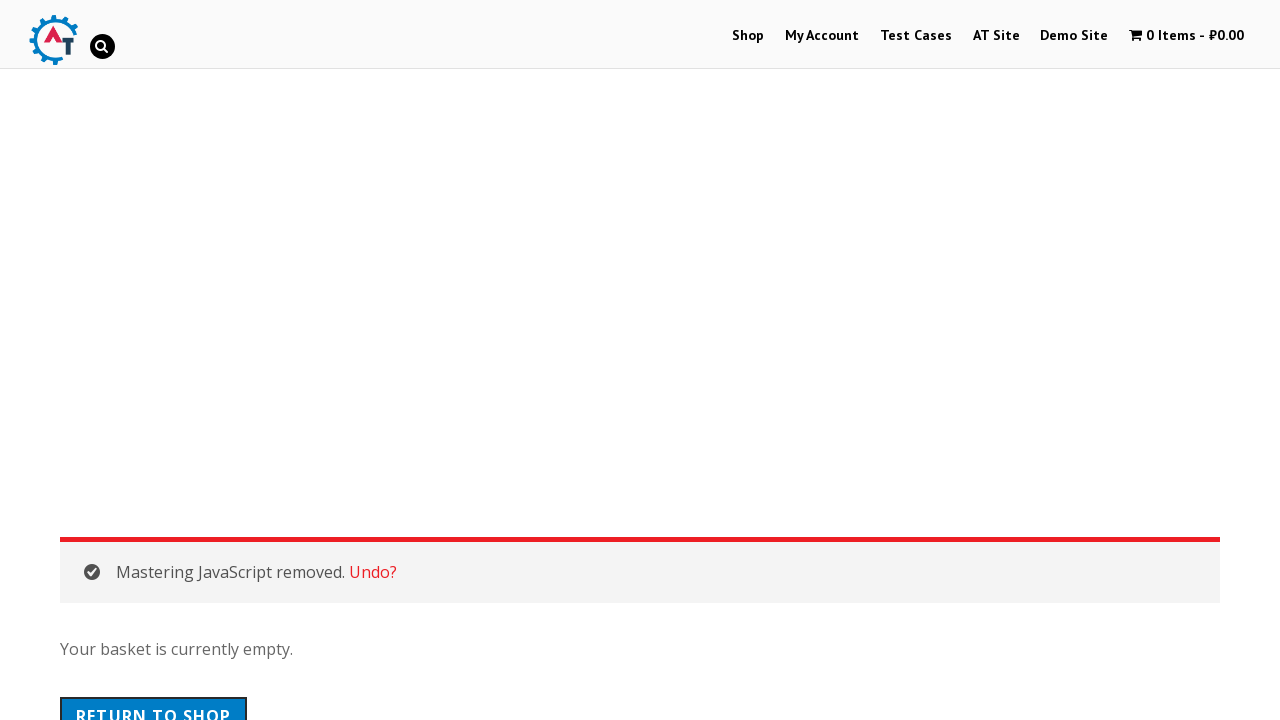

Clicked Undo link to restore deleted item to cart at (373, 572) on text=Undo?
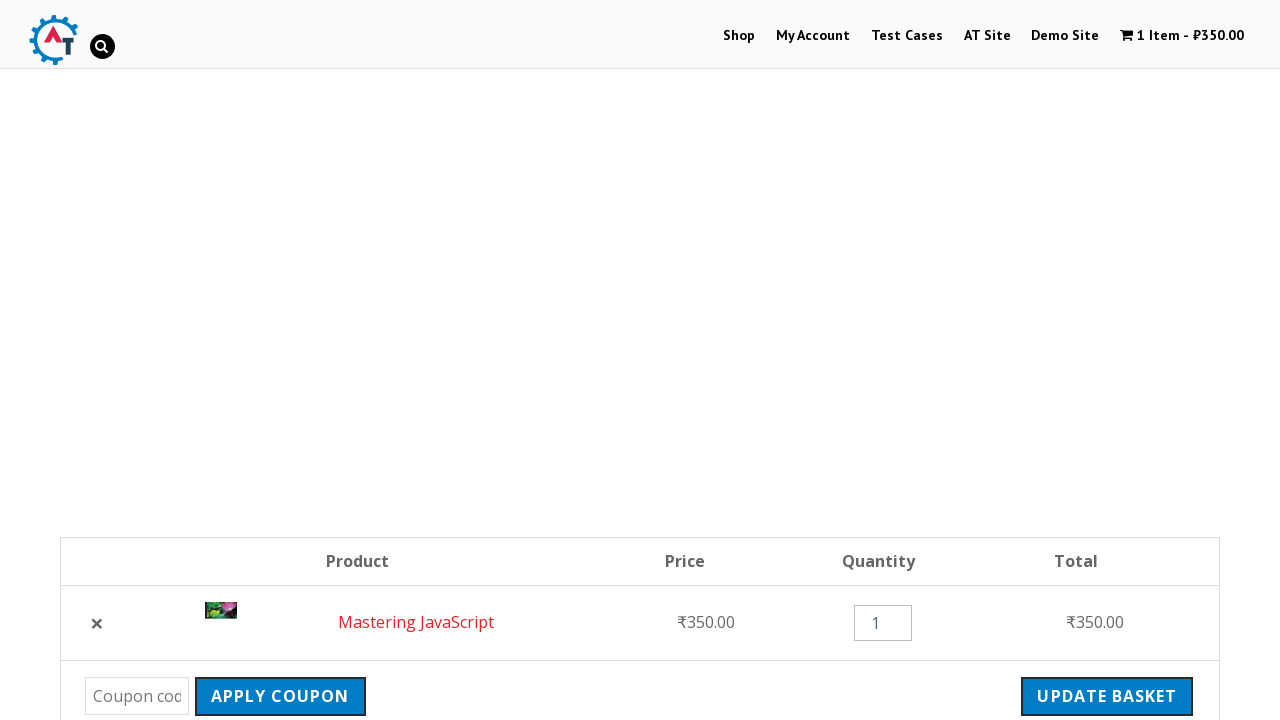

Updated item quantity to 3 on .input-text.qty.text
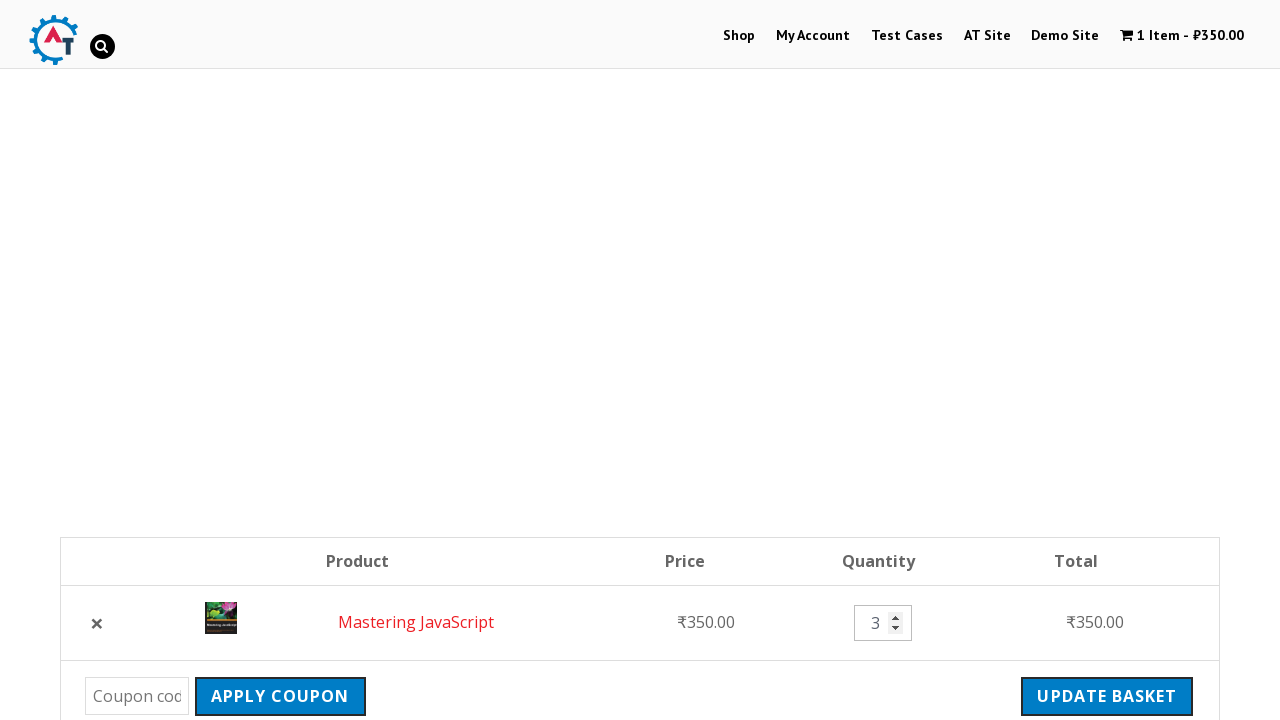

Clicked update cart button to apply quantity change at (1107, 696) on input[name='update_cart']
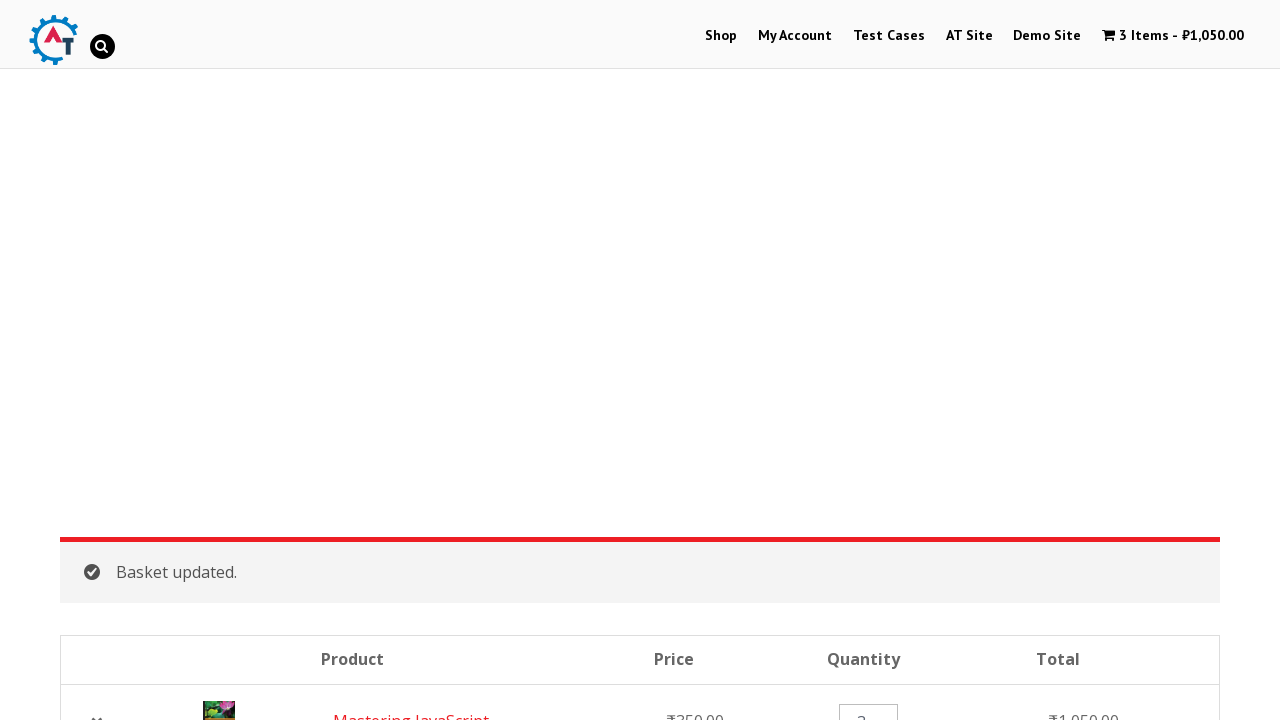

Waited 2 seconds before applying coupon
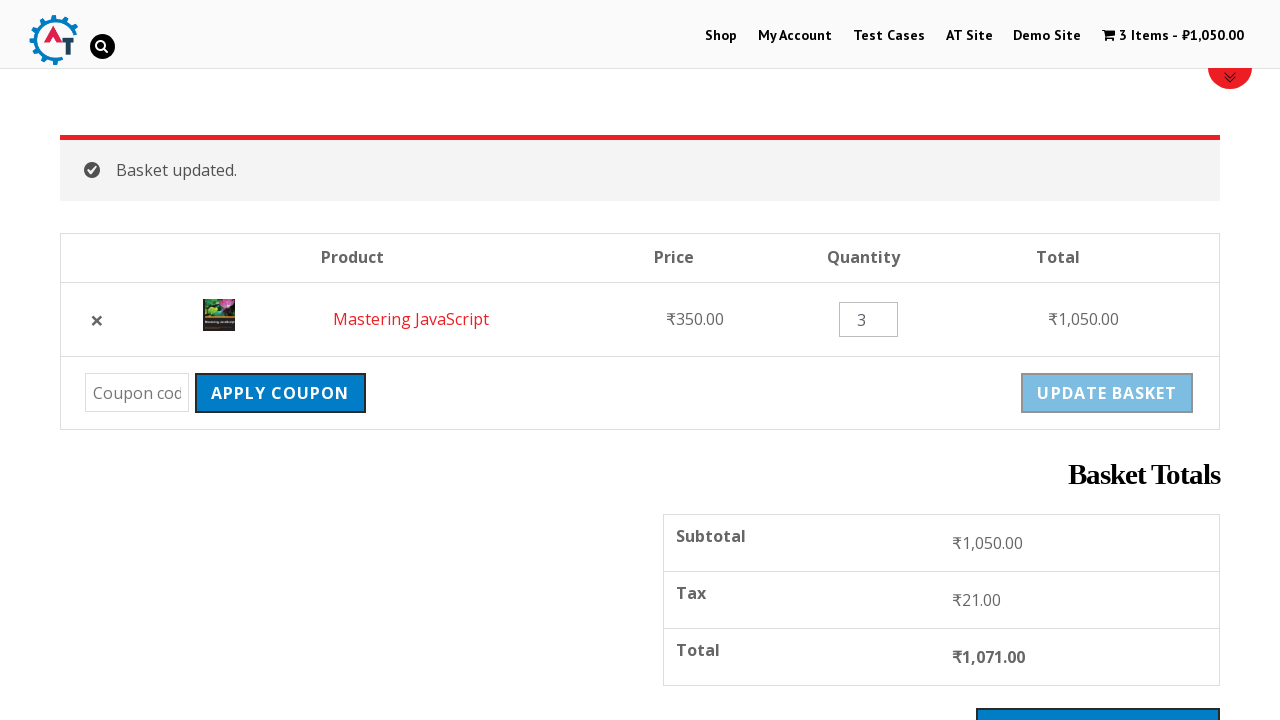

Clicked apply coupon button without entering a coupon code at (280, 393) on input[name='apply_coupon']
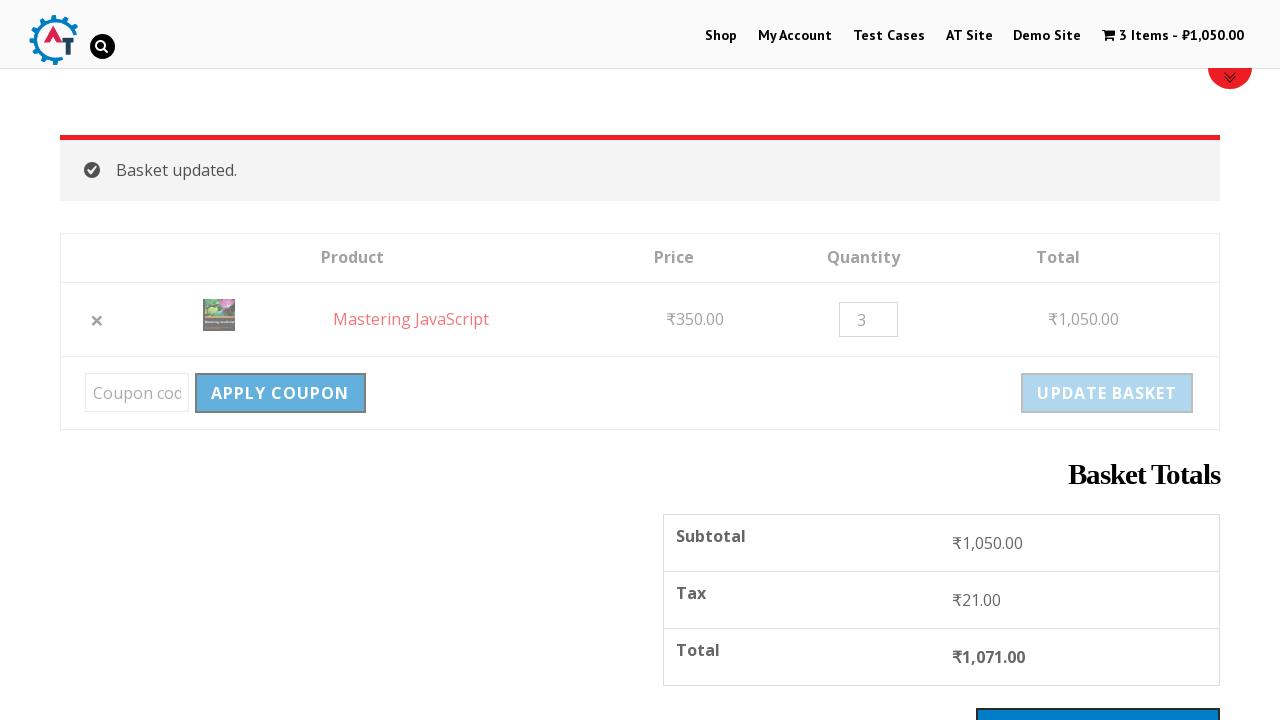

Verified error message appeared for empty coupon code
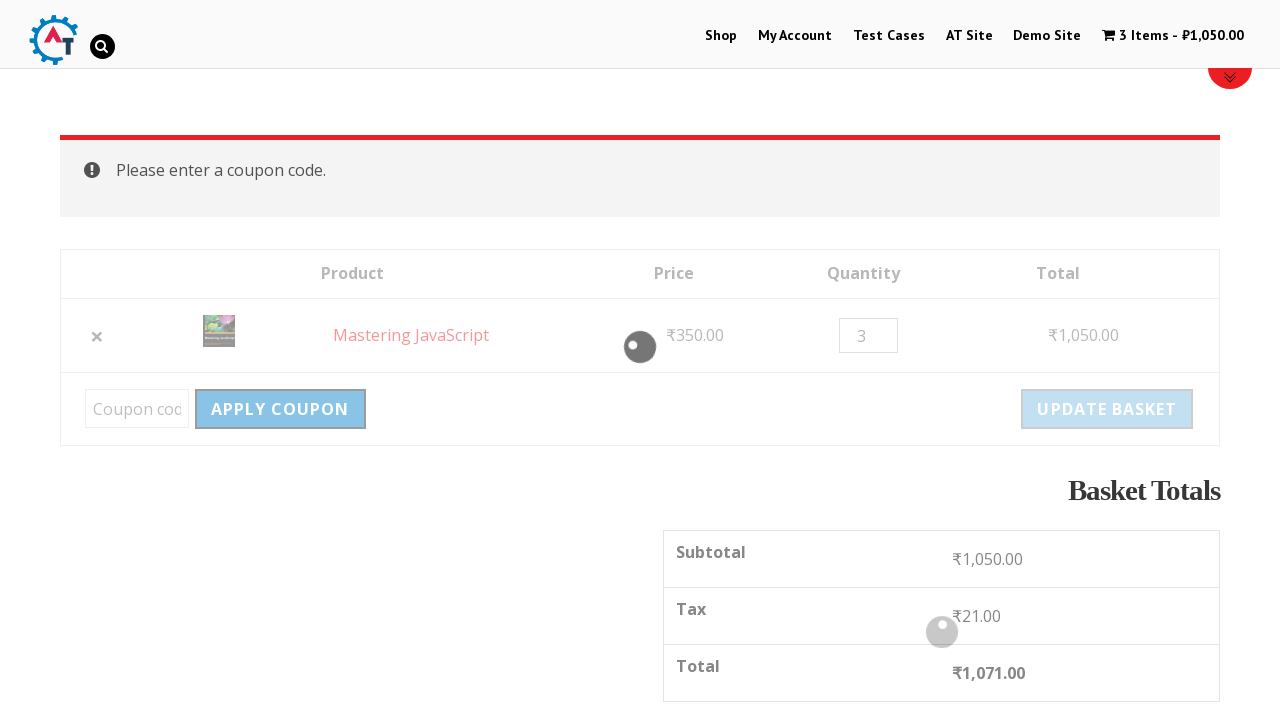

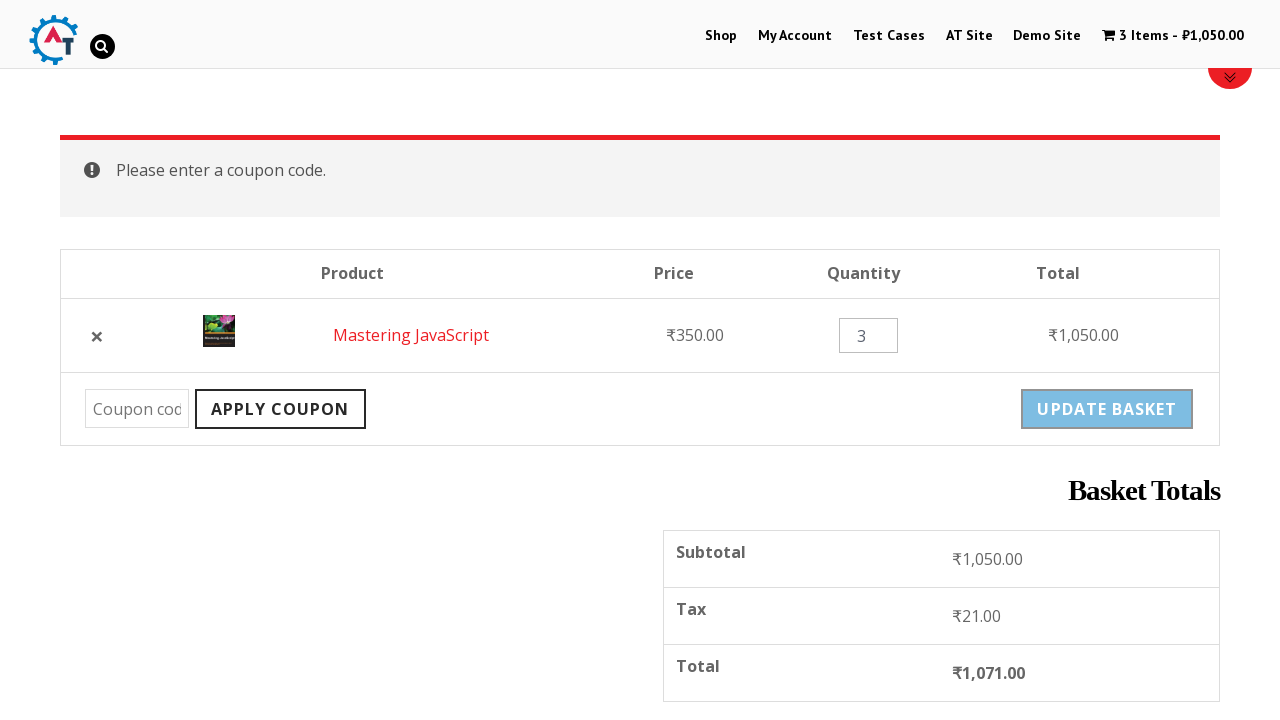